Tests multi-select dropdown functionality by selecting and deselecting multiple options using different methods (by index, value, and visible text)

Starting URL: https://www.w3schools.com/tags/tryit.asp?filename=tryhtml_select_multiple

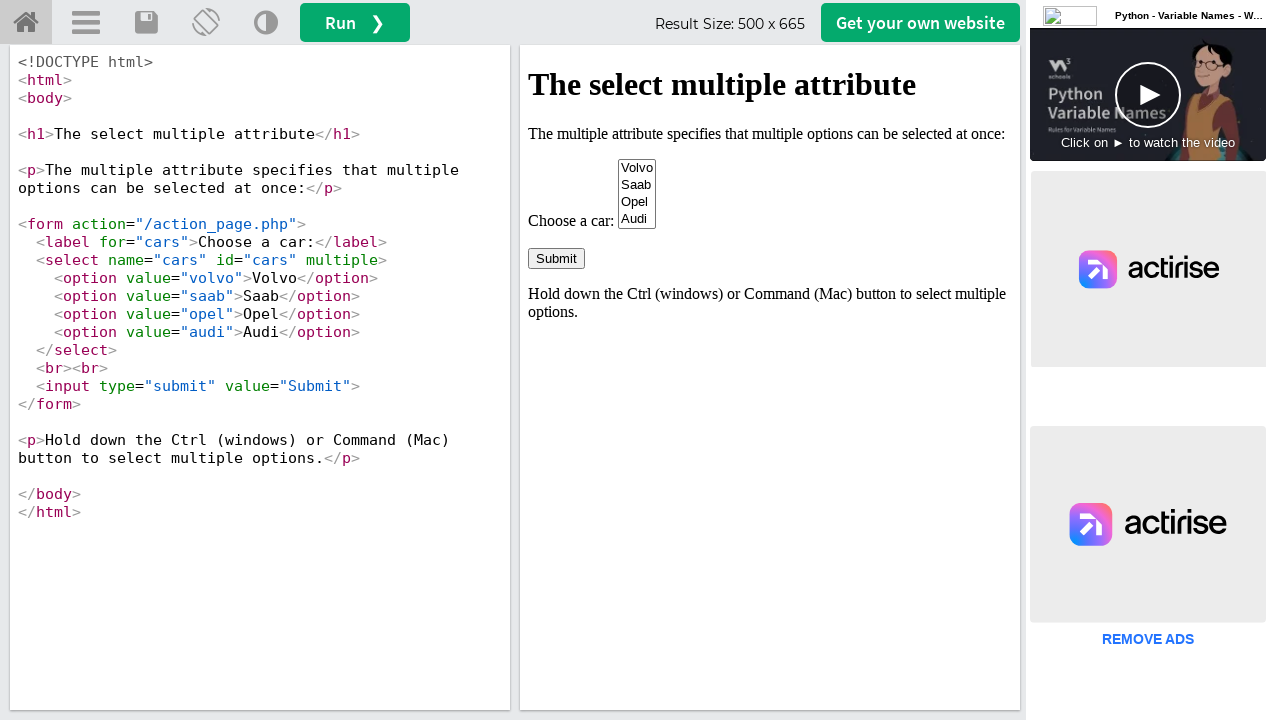

Located iframe containing multi-select dropdown
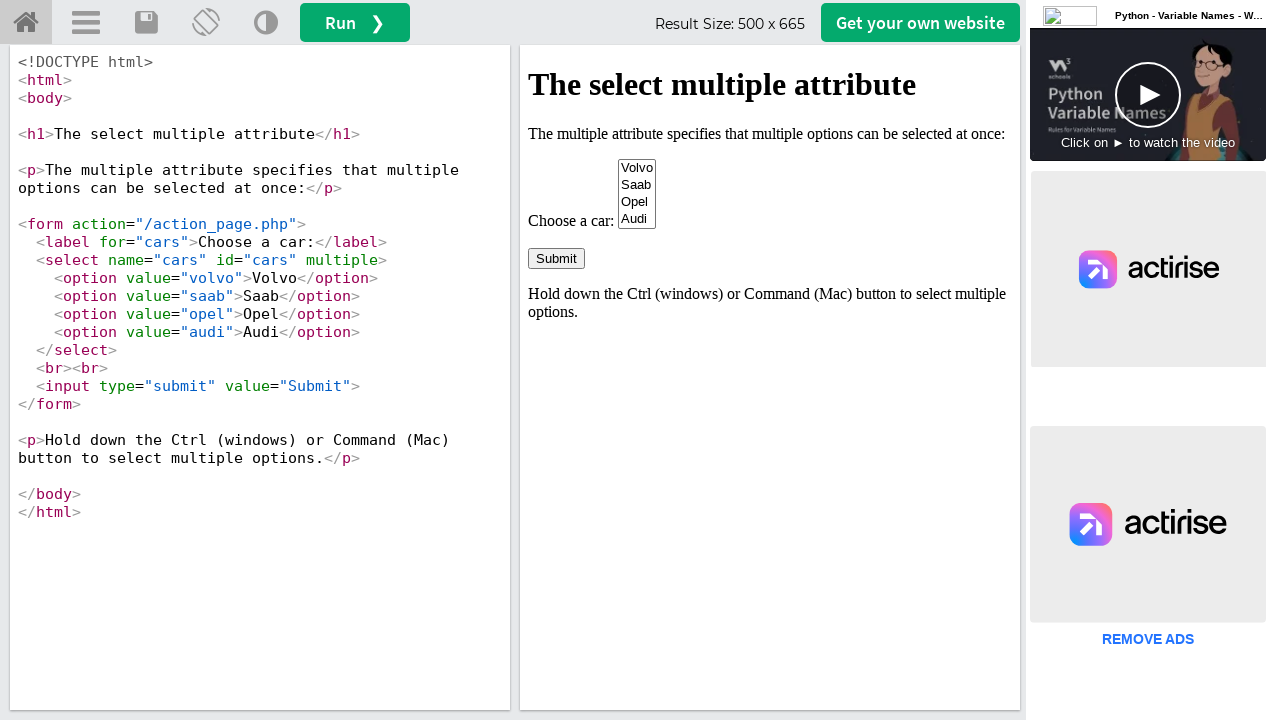

Located multi-select dropdown element (select#cars)
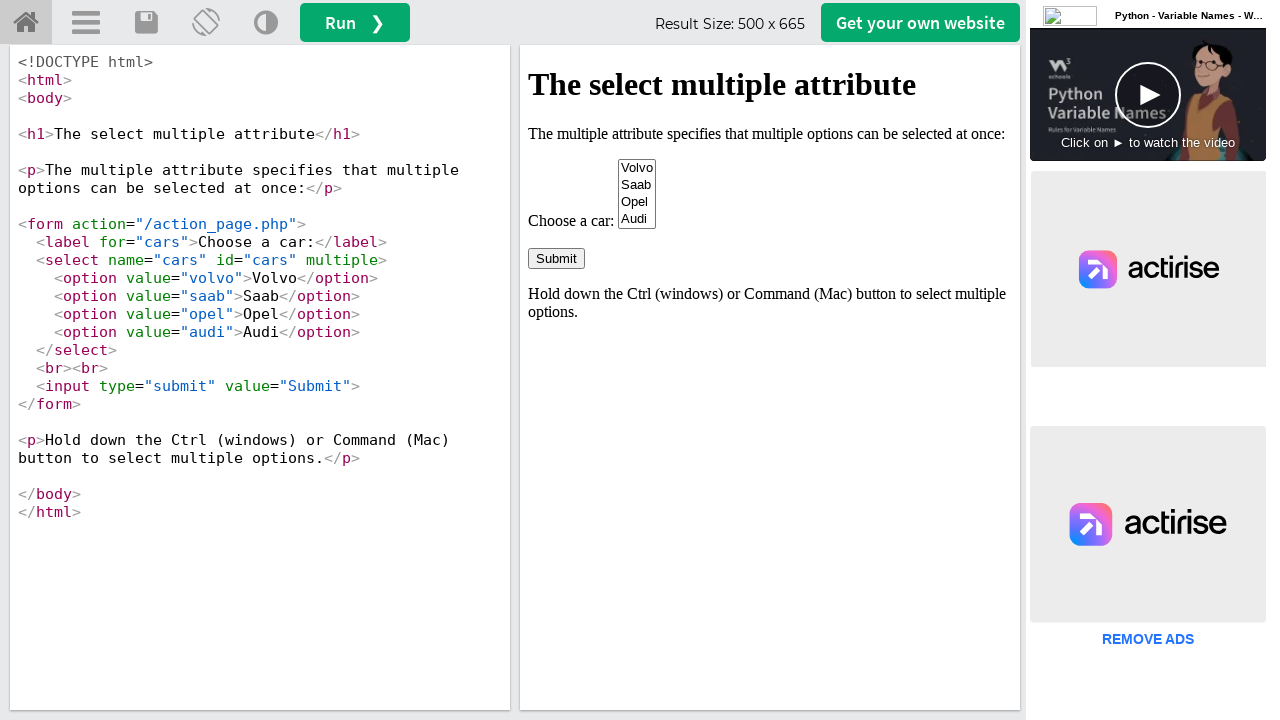

Selected option by index 2 (Opel) on iframe#iframeResult >> internal:control=enter-frame >> select#cars
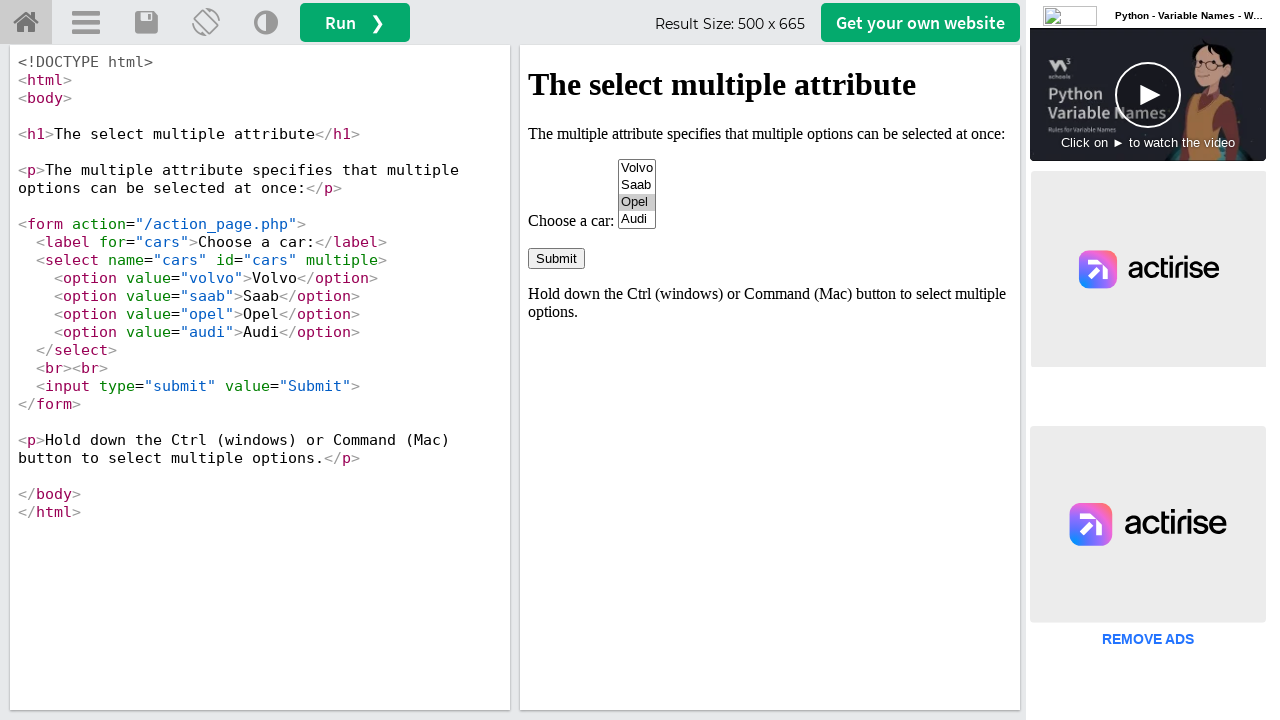

Selected option by value 'saab' on iframe#iframeResult >> internal:control=enter-frame >> select#cars
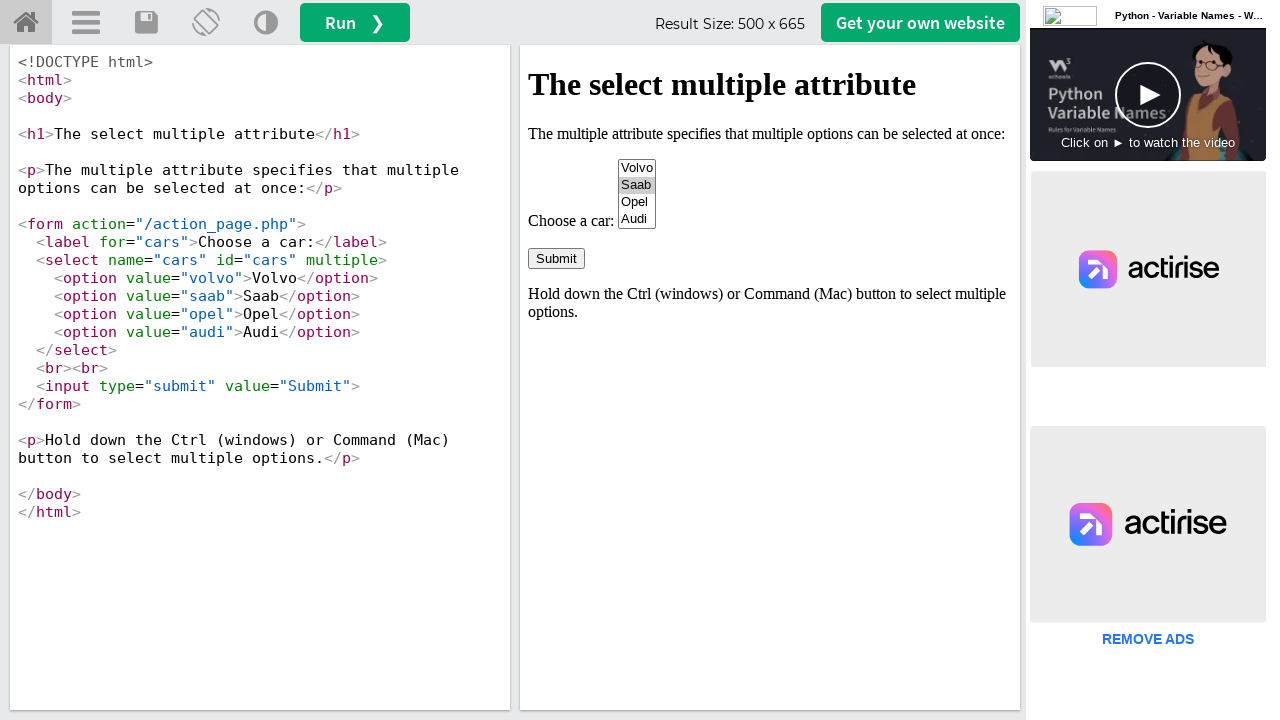

Selected option by visible text 'Audi' on iframe#iframeResult >> internal:control=enter-frame >> select#cars
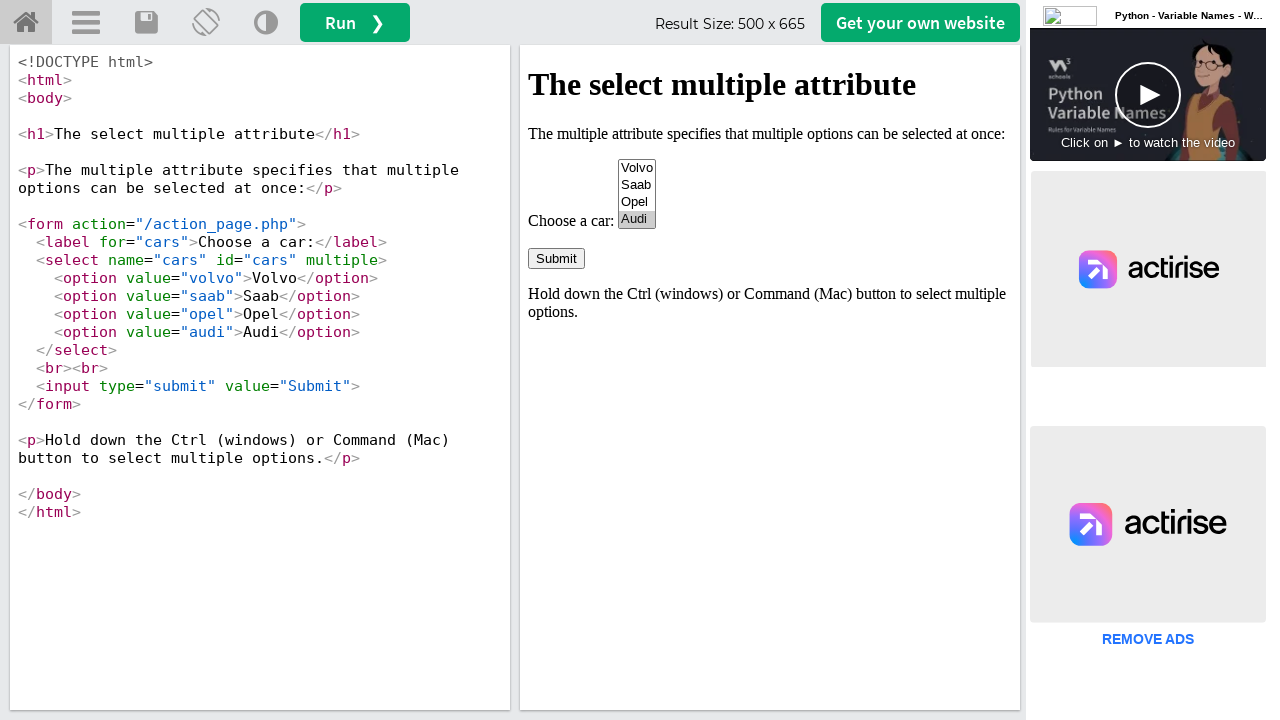

Located all checked options
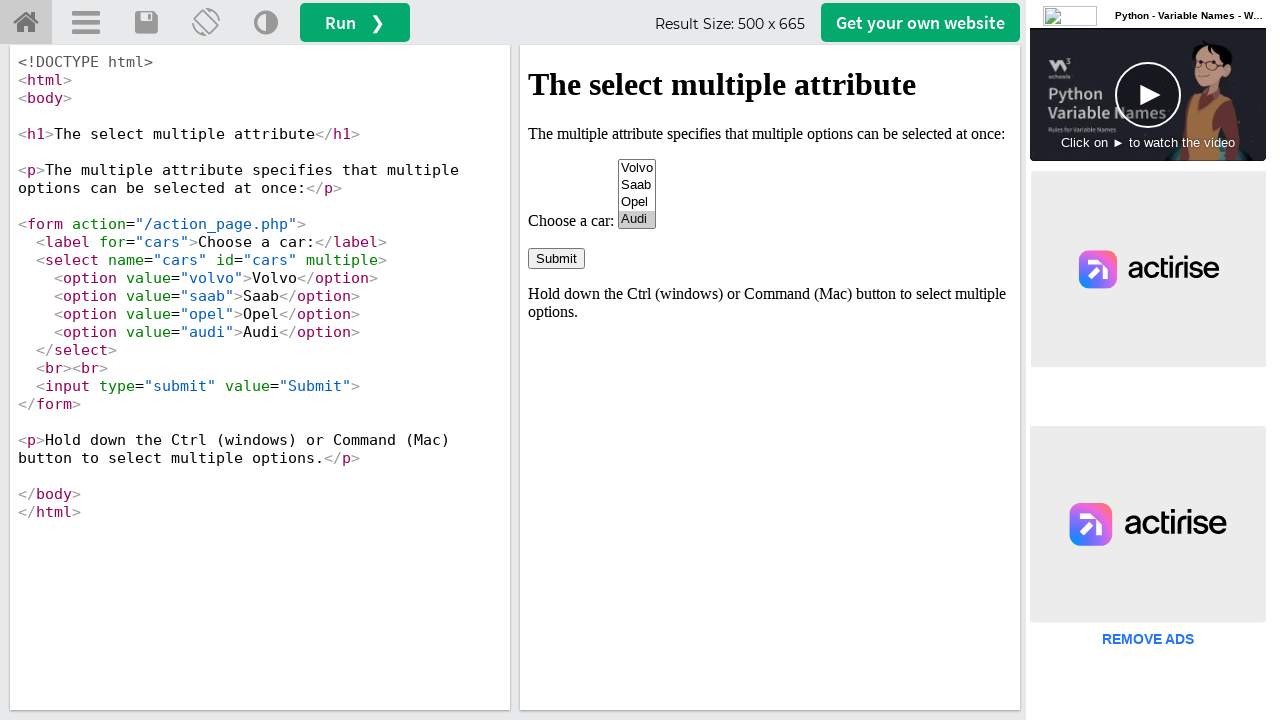

Counted selected options: 1
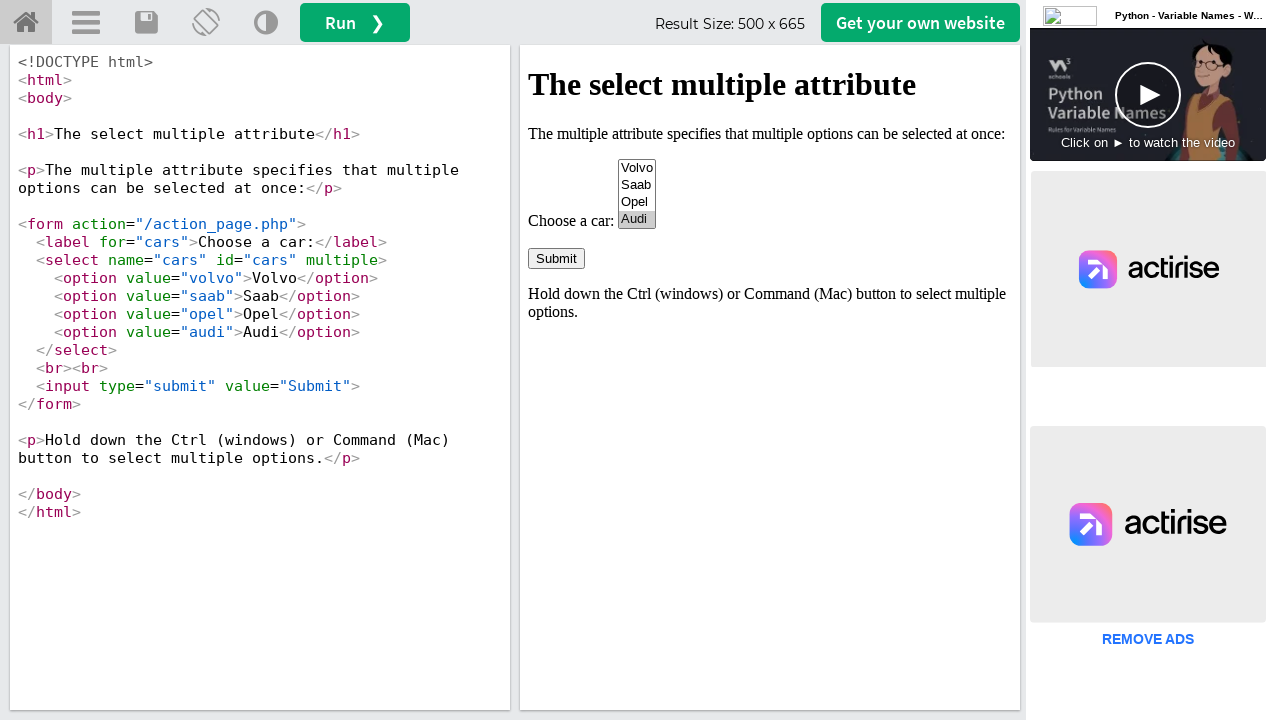

Cleared all selections on iframe#iframeResult >> internal:control=enter-frame >> select#cars
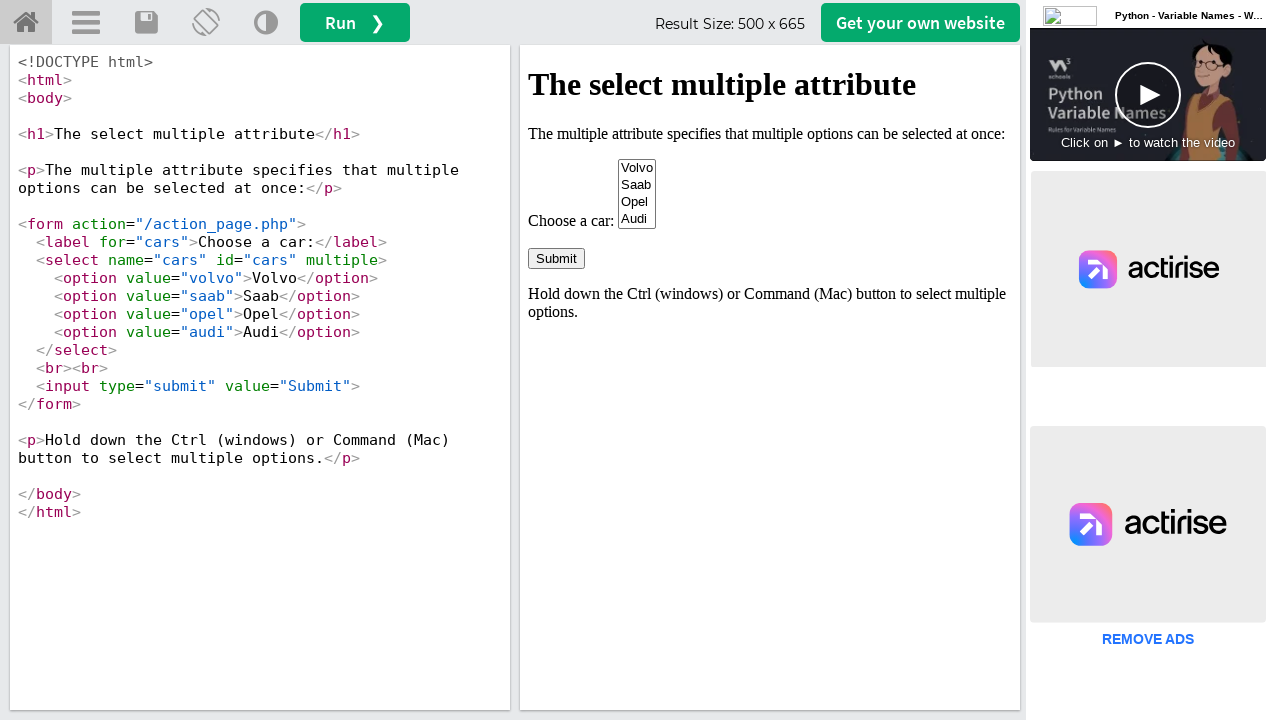

Re-selected three options: opel, saab, and audi on iframe#iframeResult >> internal:control=enter-frame >> select#cars
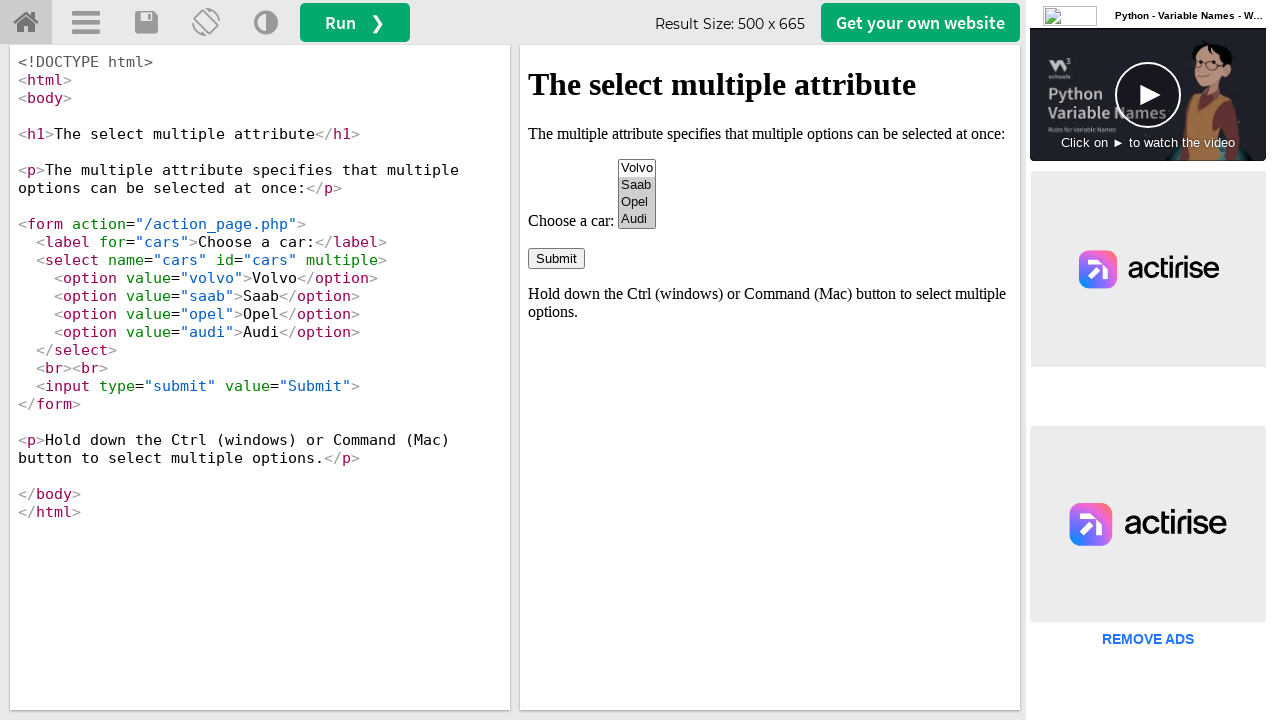

Deselected Opel by keeping only saab and audi selected on iframe#iframeResult >> internal:control=enter-frame >> select#cars
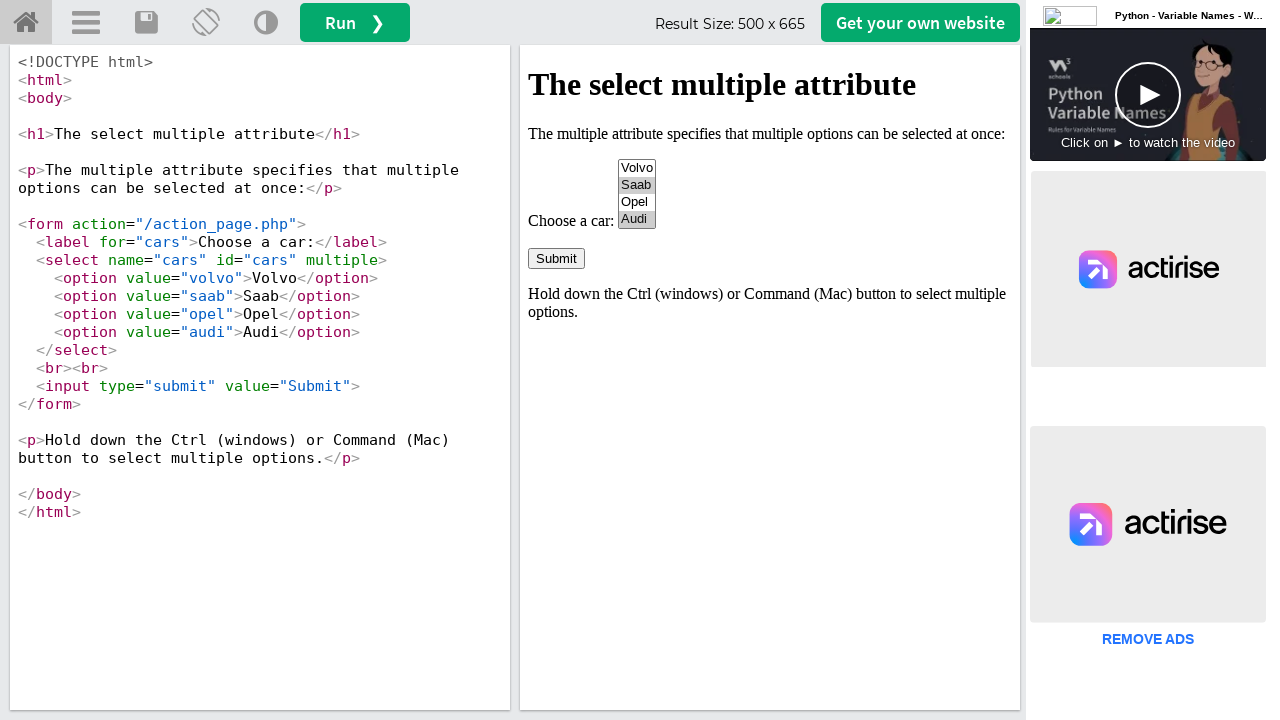

Deselected saab by keeping only audi selected on iframe#iframeResult >> internal:control=enter-frame >> select#cars
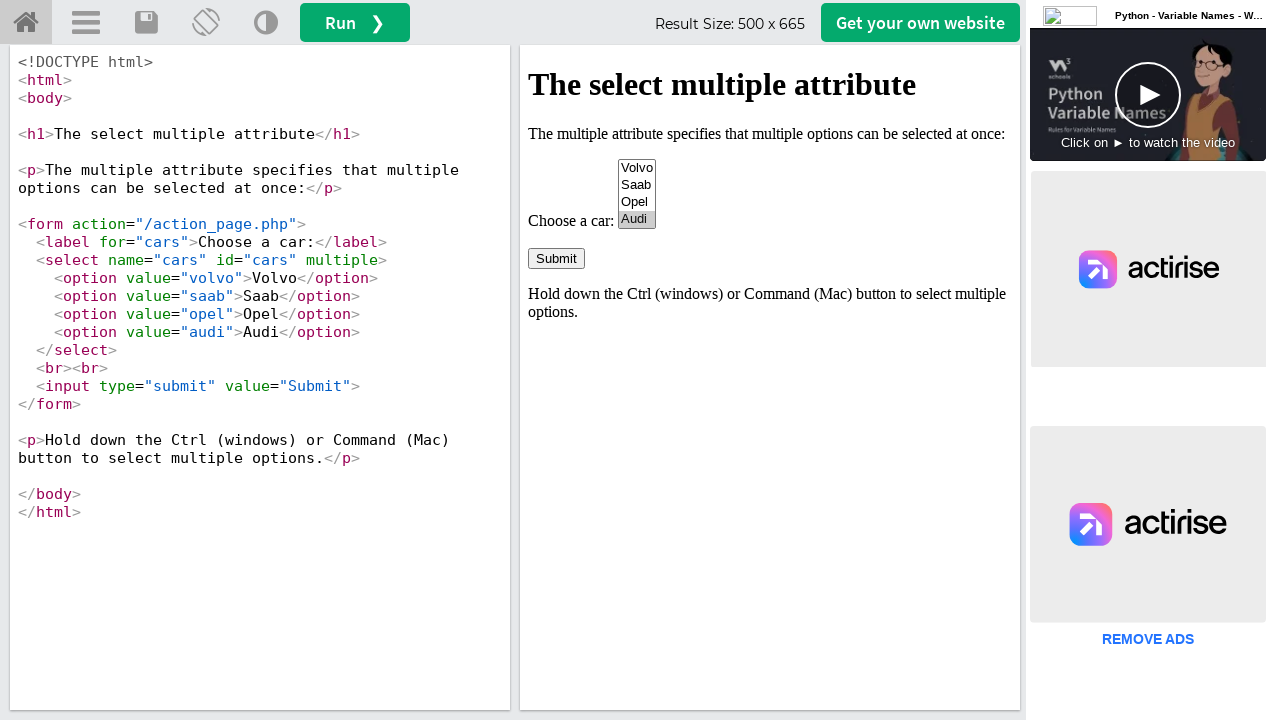

Deselected all options on iframe#iframeResult >> internal:control=enter-frame >> select#cars
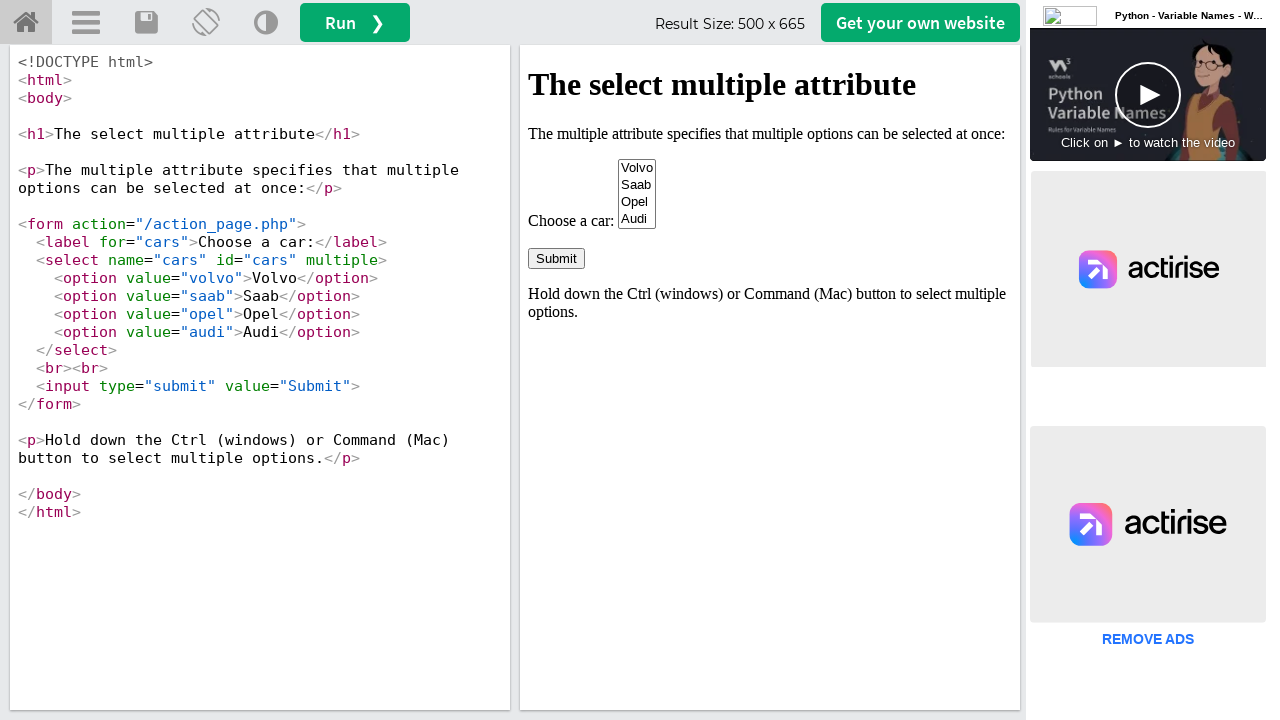

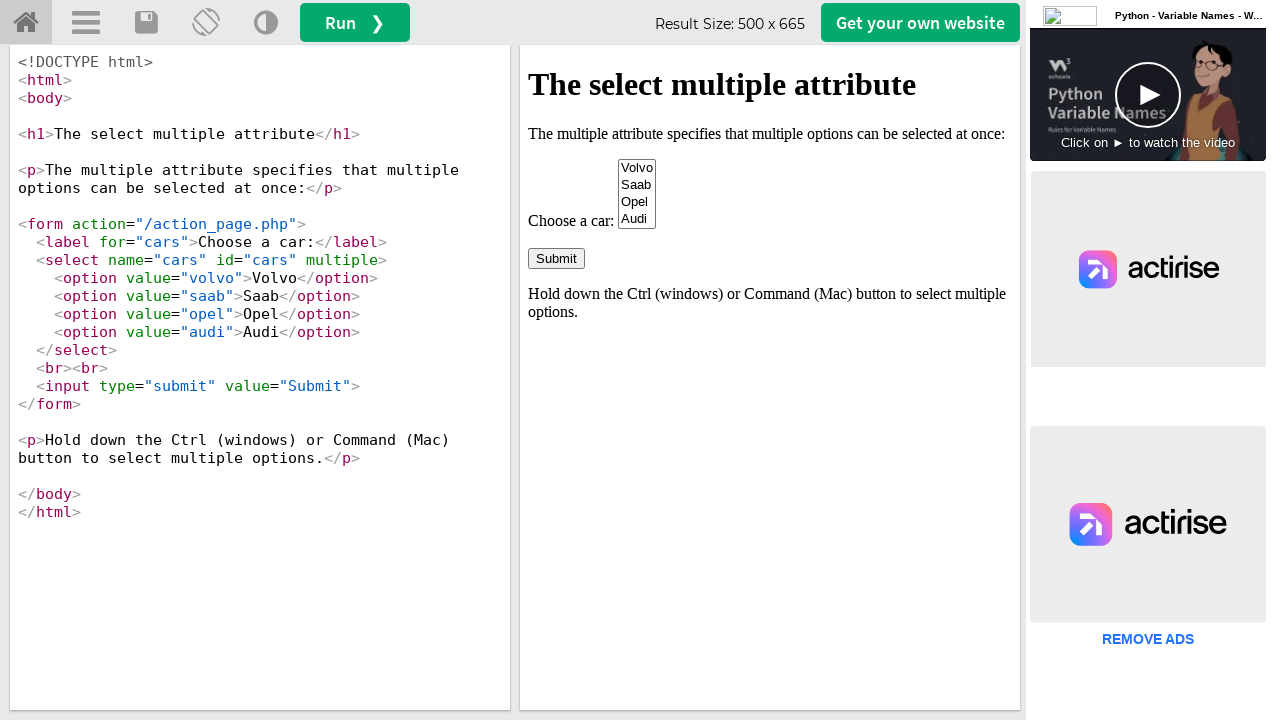